Tests page scrolling functionality by scrolling to bottom, verifying subscription section visibility, then using the upward arrow button to return to top and verify header visibility

Starting URL: http://automationexercise.com

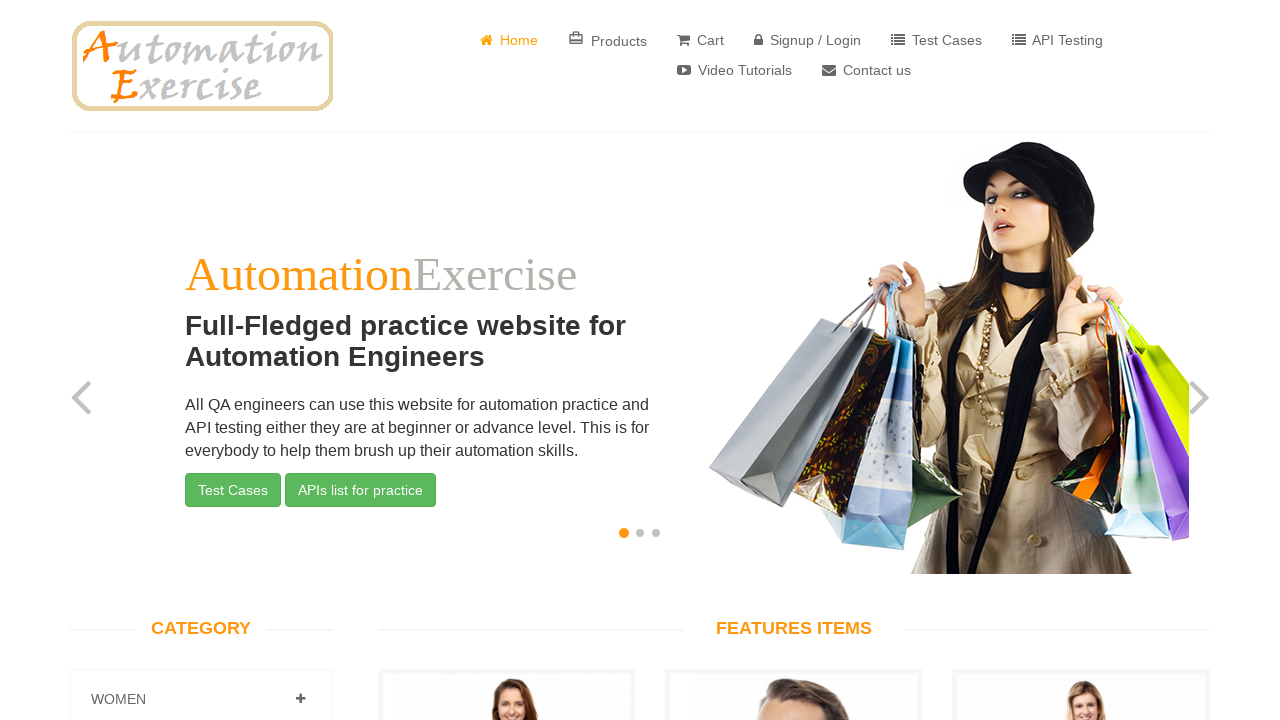

Pressed End key to scroll to bottom of page
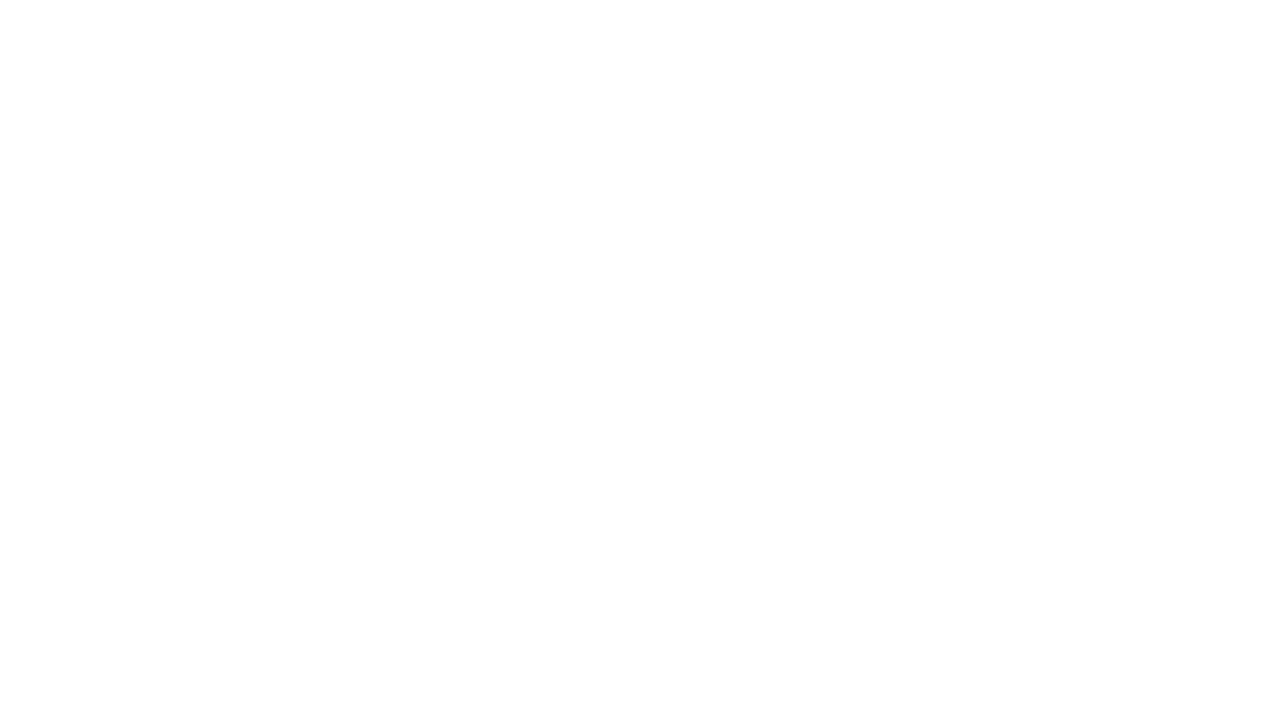

Subscription section became visible at bottom of page
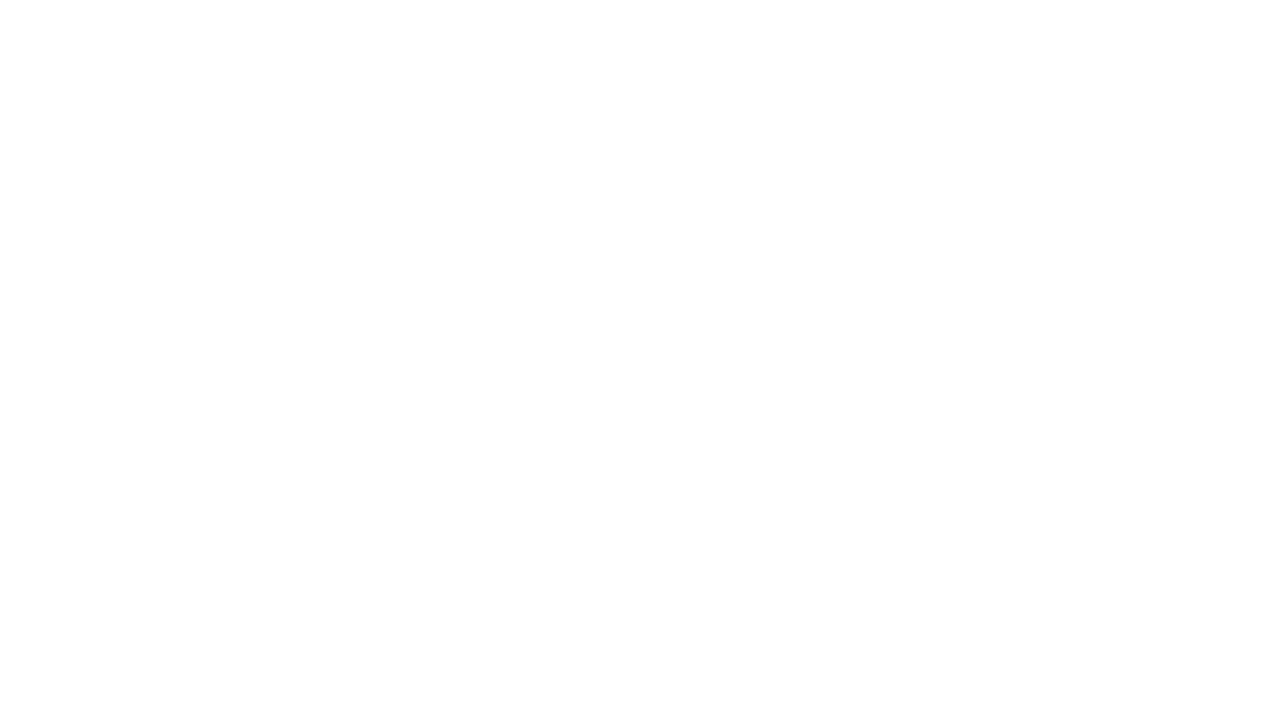

Clicked upward arrow button to scroll back to top at (1250, 700) on xpath=//button[@id='scrollUp'] | //a[@id='scrollUp'] | //*[contains(@class, 'scr
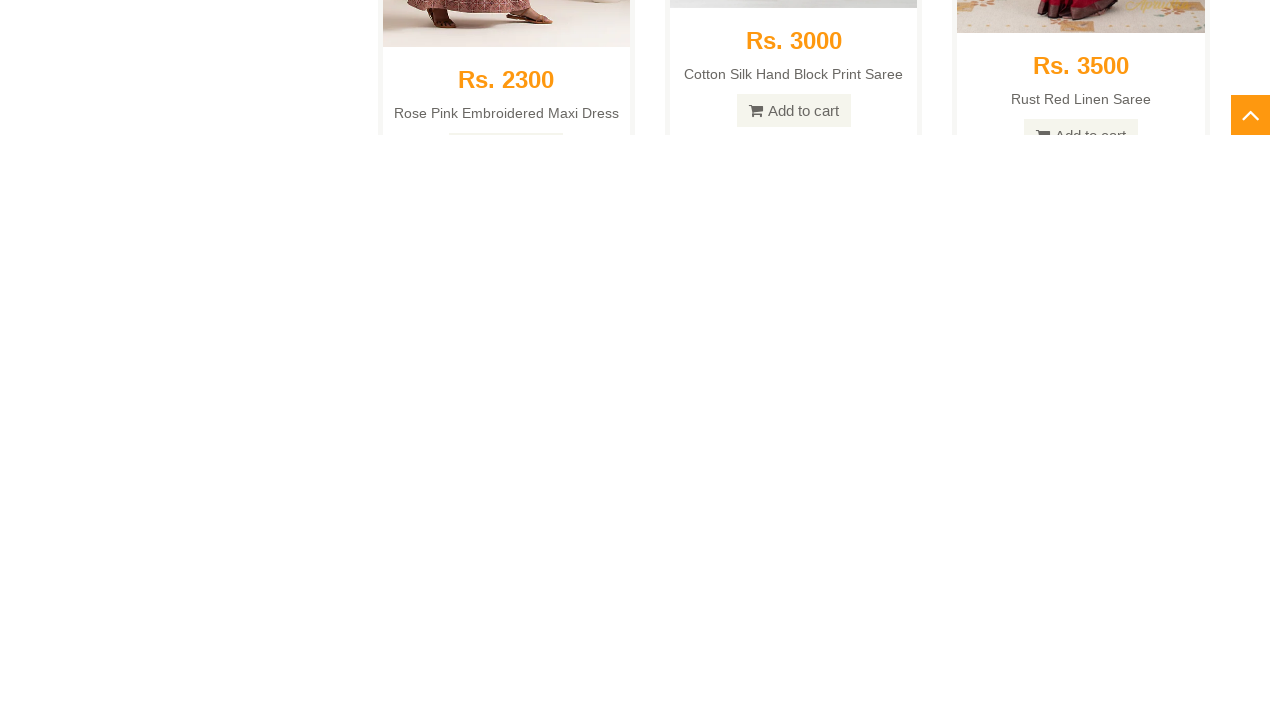

Header section became visible at top of page
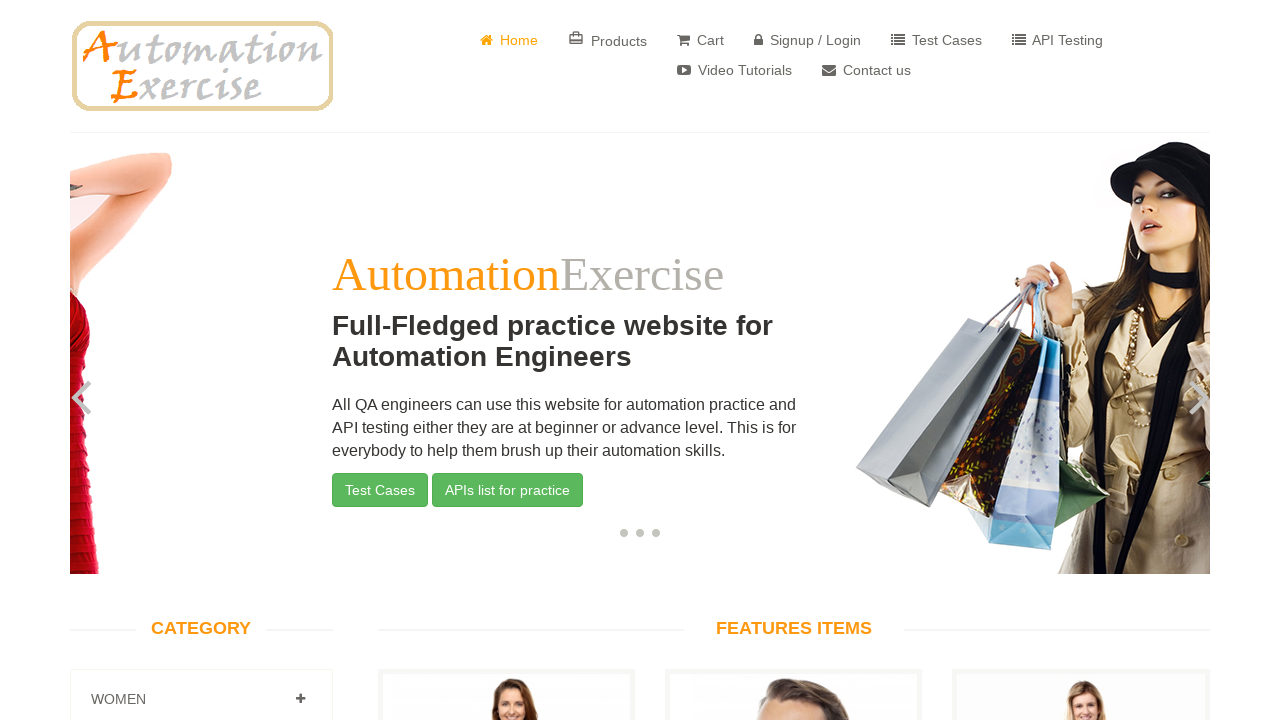

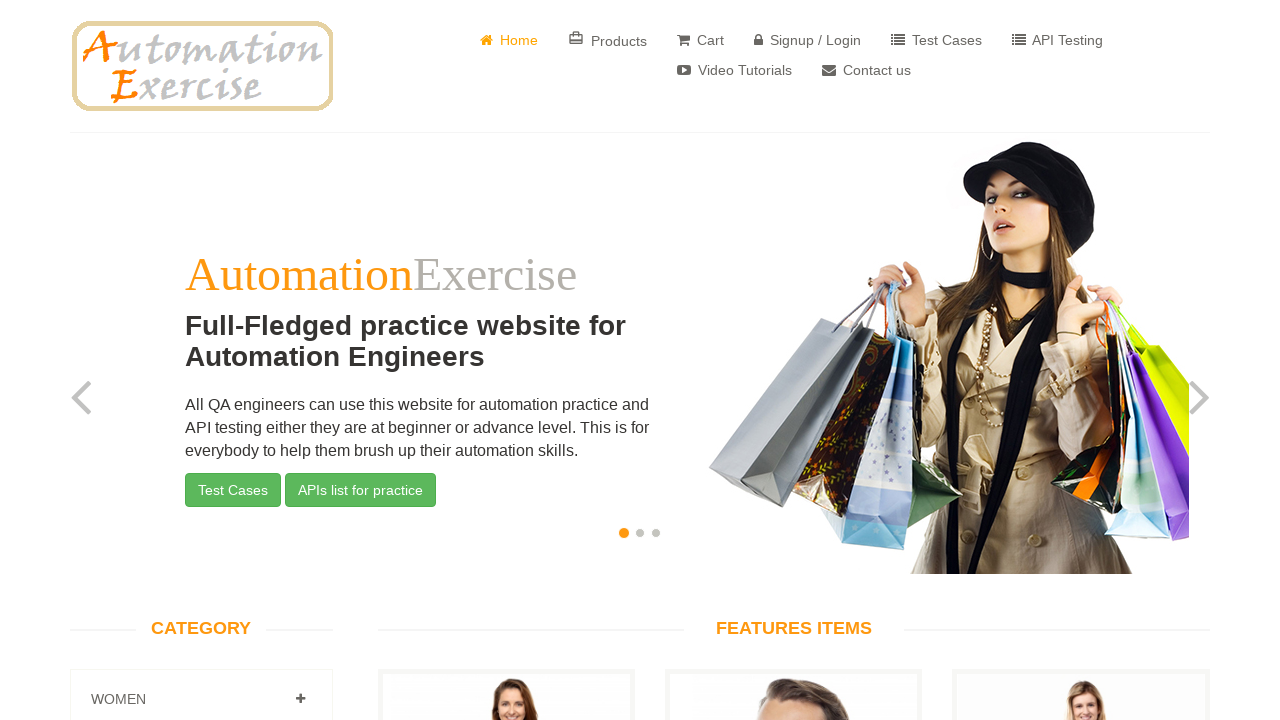